Tests the Python.org search functionality by entering "pycon" as a search query and verifying that results are returned.

Starting URL: https://www.python.org

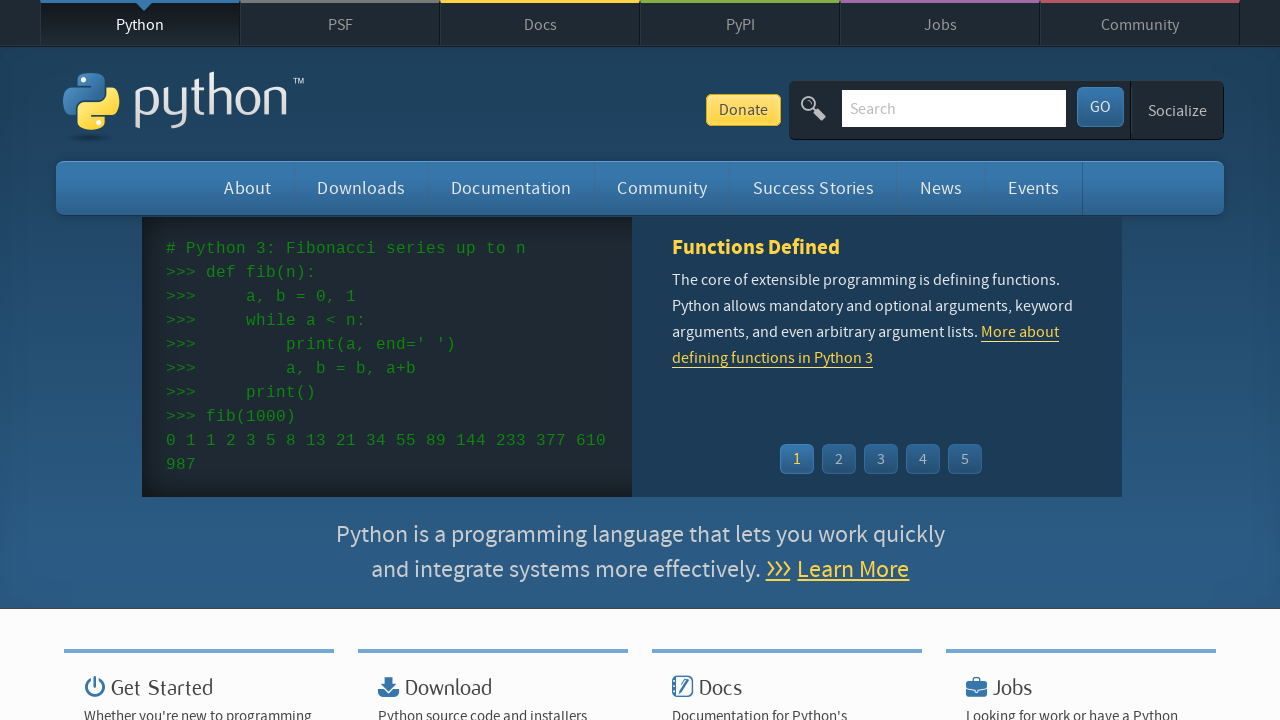

Verified Python.org page loaded with 'Python' in title
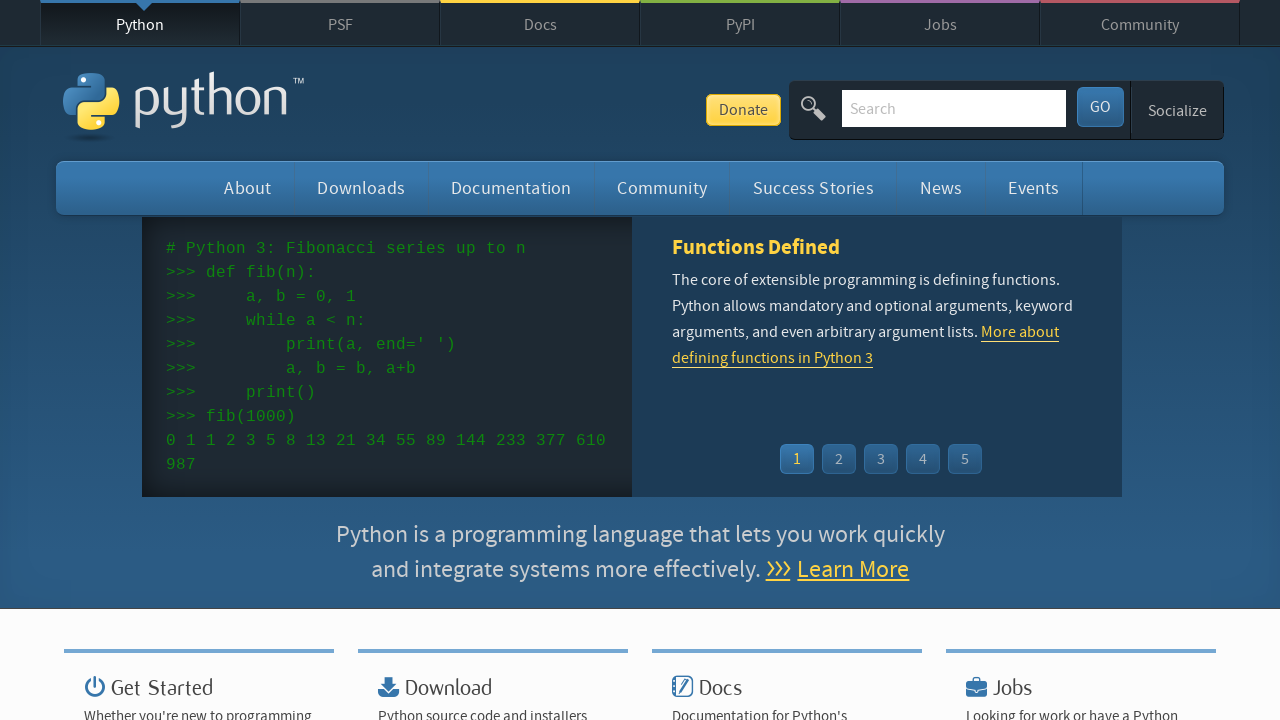

Filled search box with 'pycon' query on input[name='q']
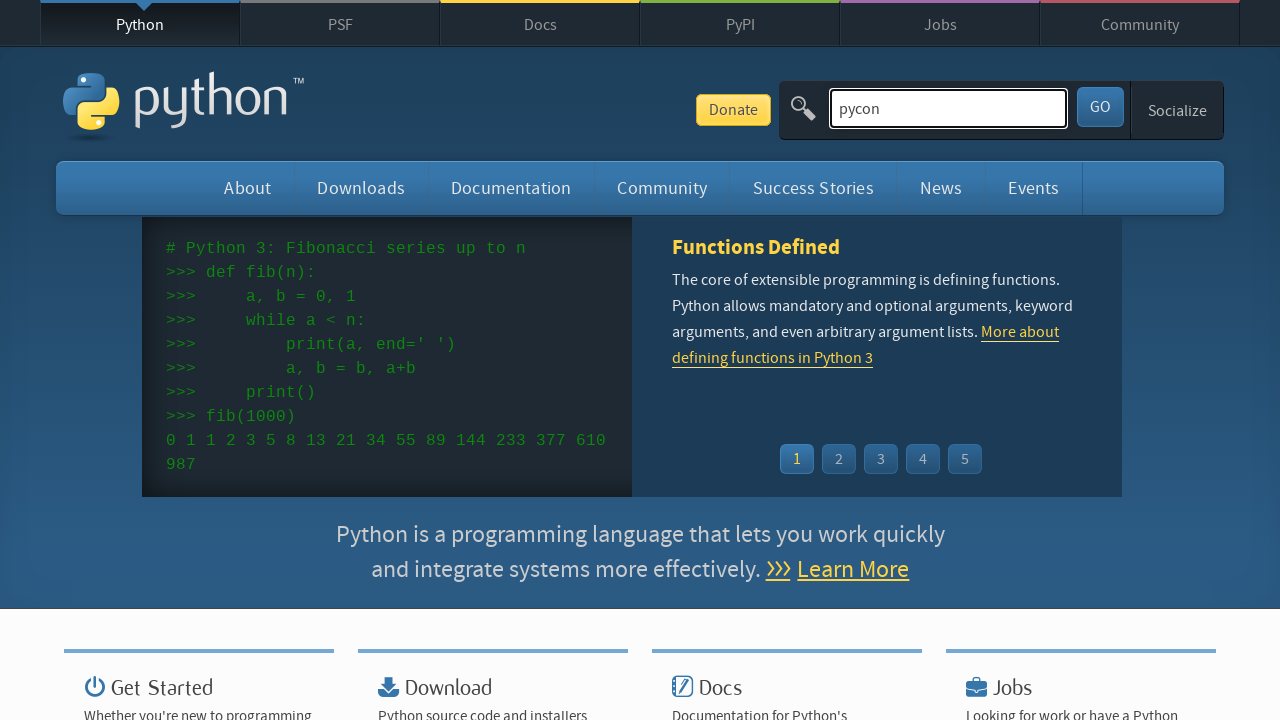

Submitted search by pressing Enter on input[name='q']
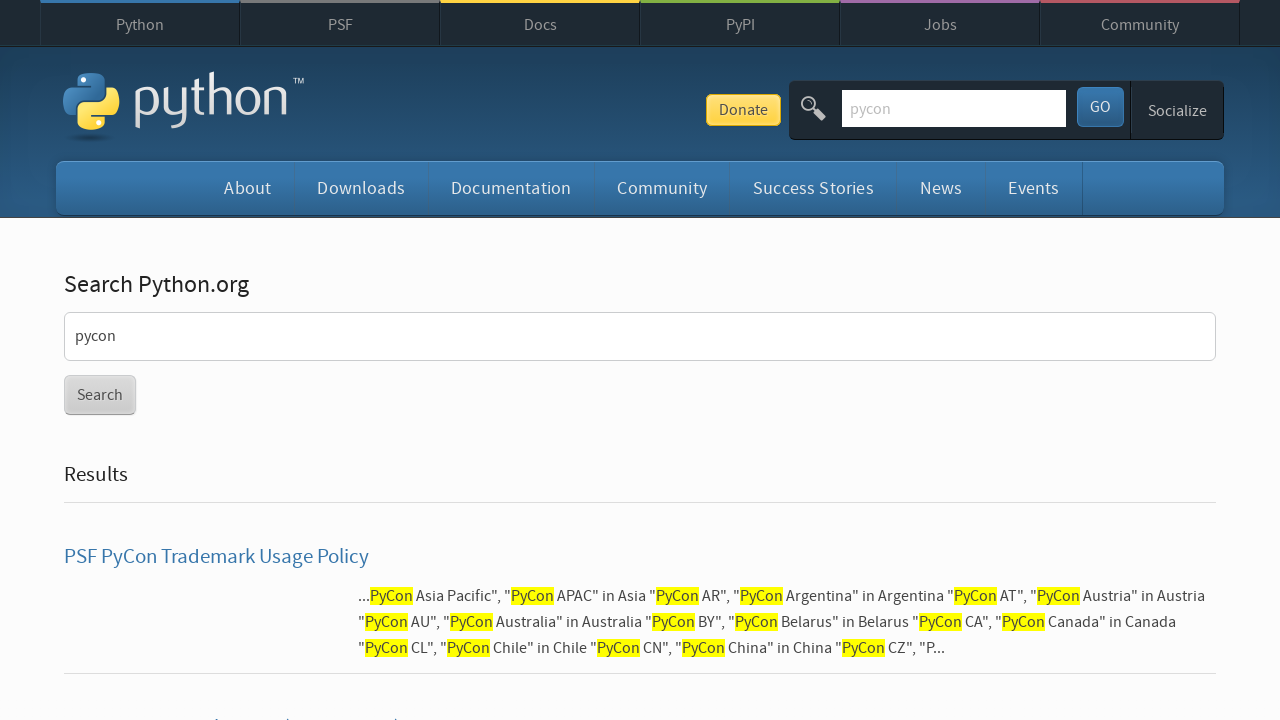

Waited for network to become idle after search submission
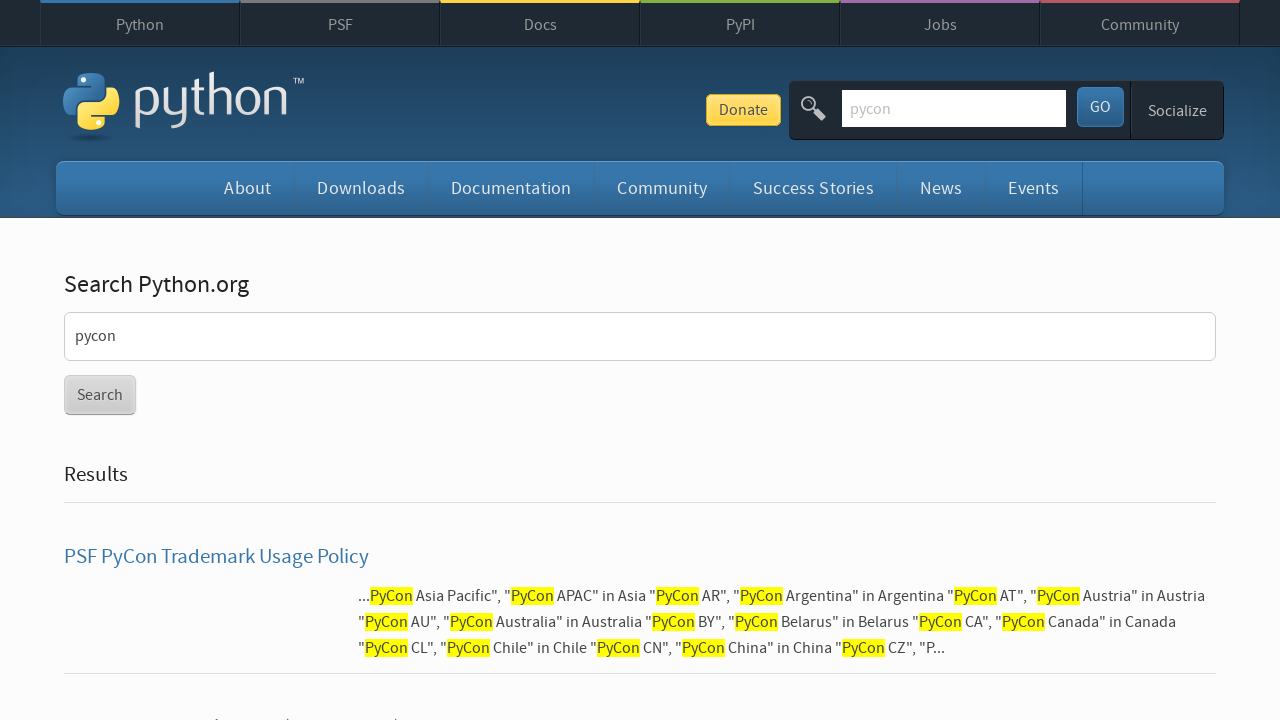

Verified that search results were found (no 'No results found' message)
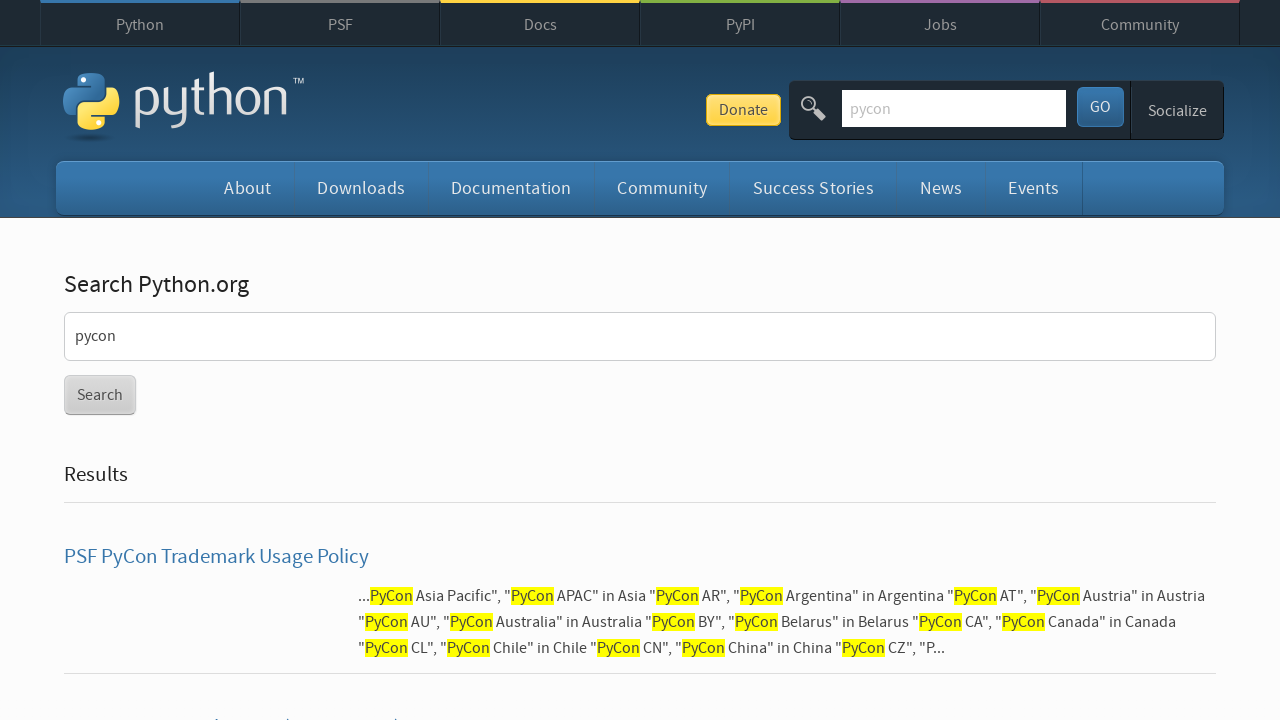

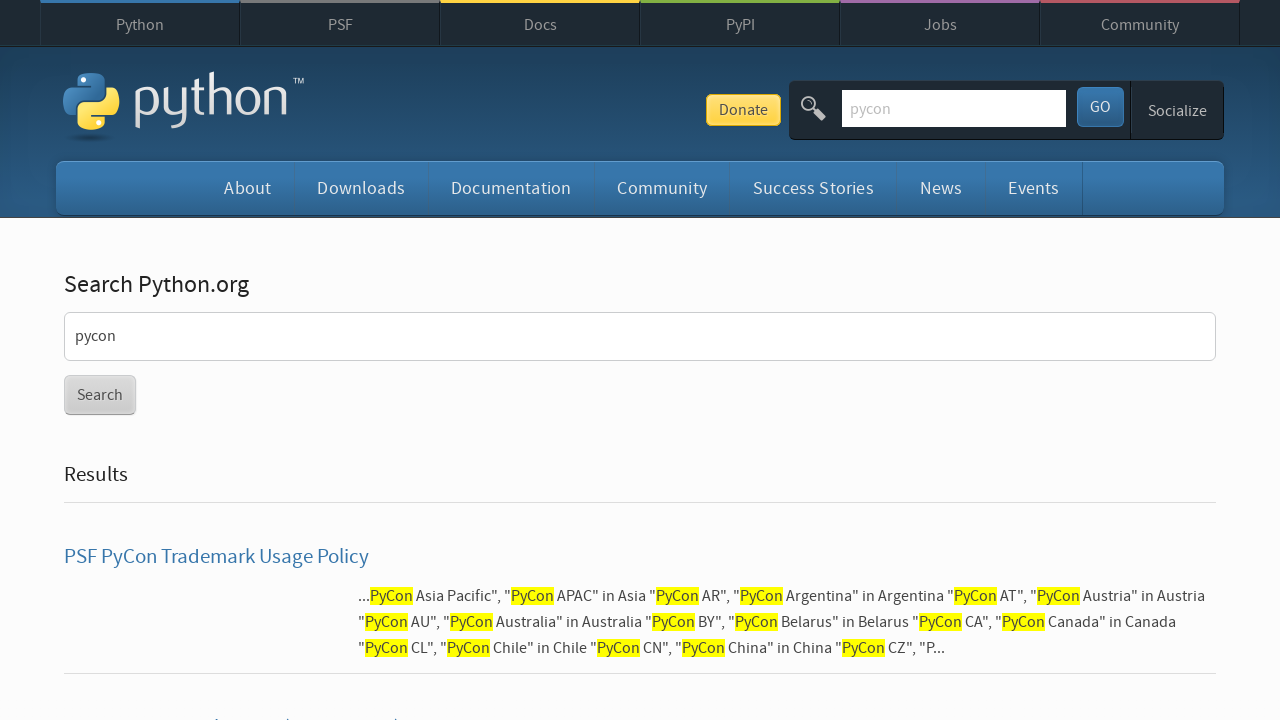